Verifies that the book page title is correct after navigating through flight selection

Starting URL: https://blazedemo.com/

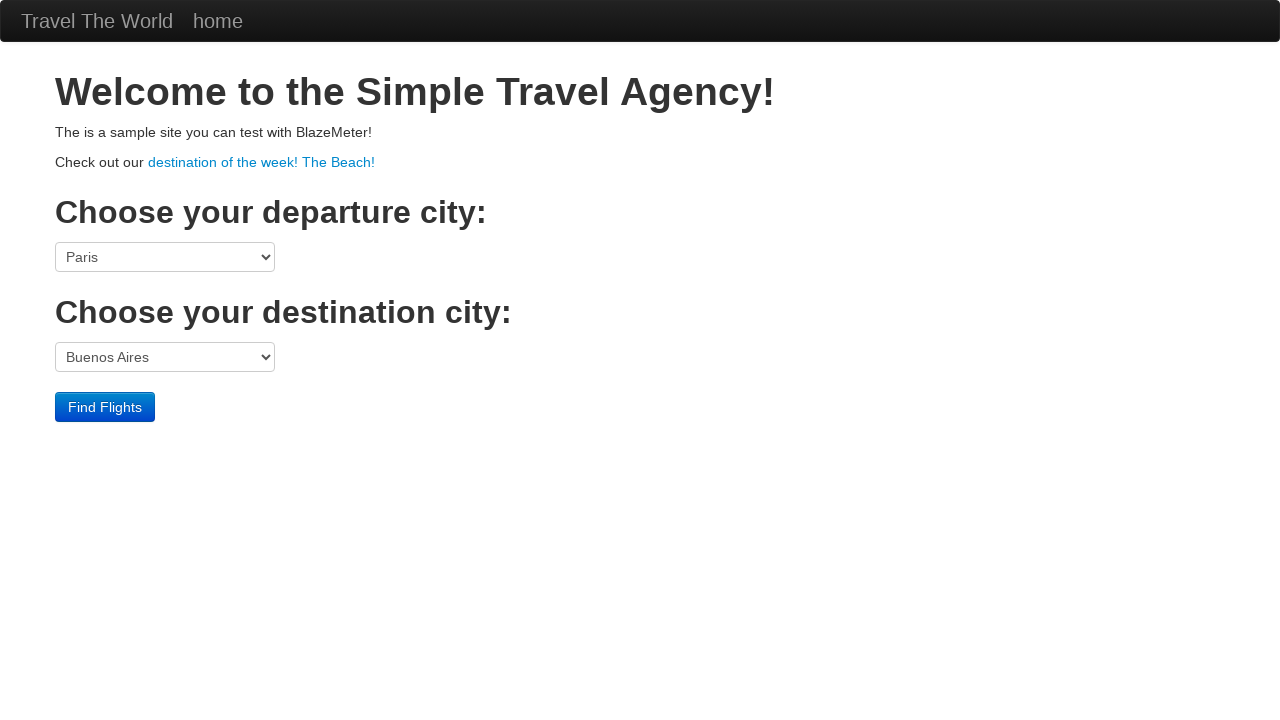

Clicked 'Find Flights' button to search for available flights at (105, 407) on input[value='Find Flights']
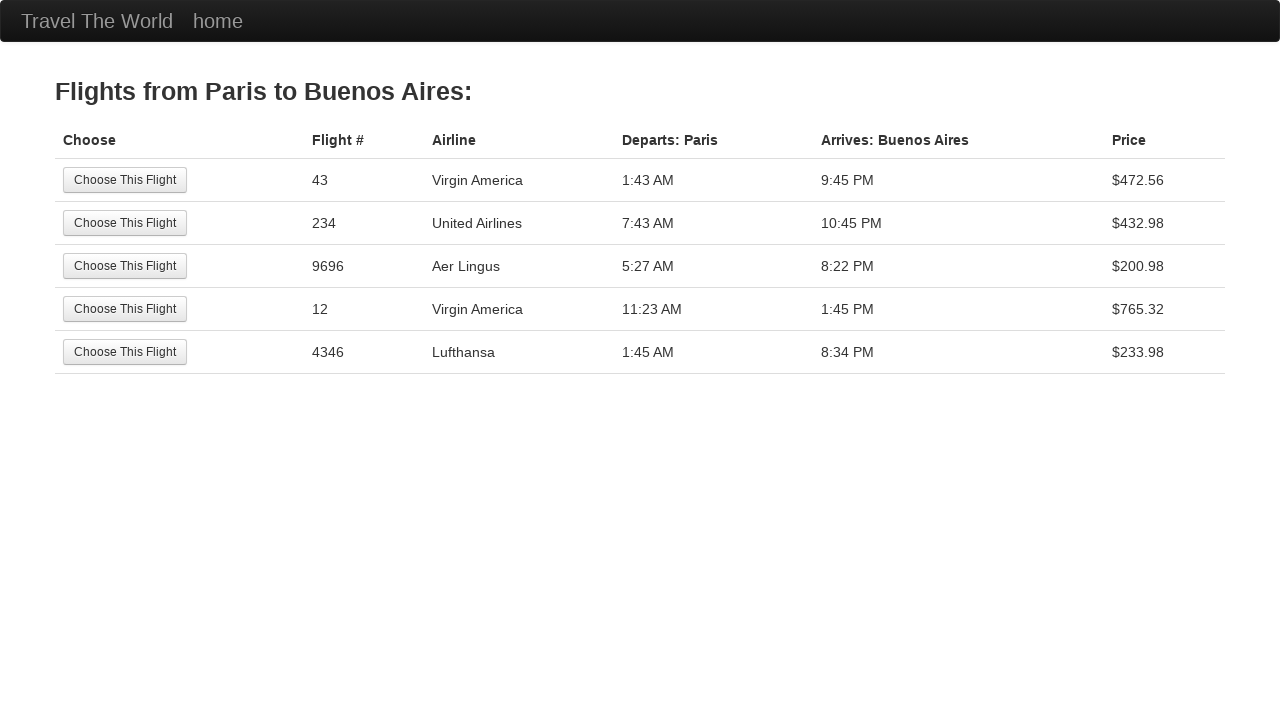

Selected the first available flight at (125, 180) on input[value='Choose This Flight']
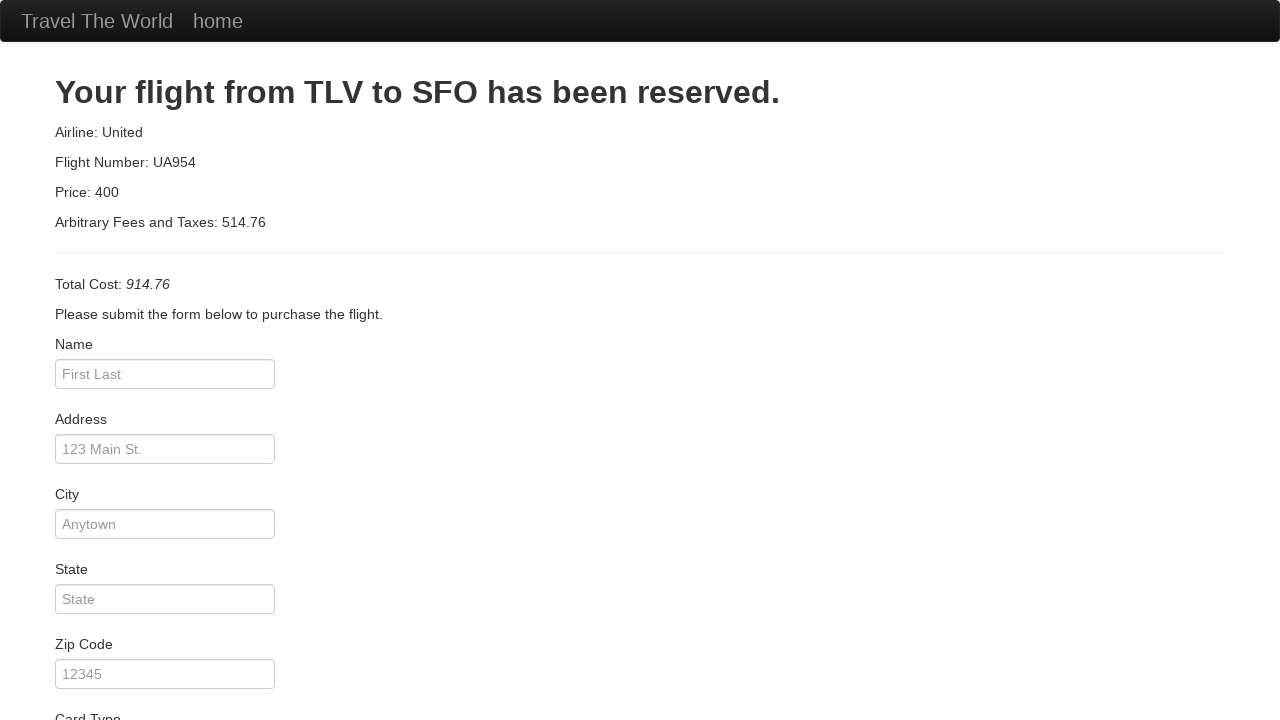

Verified that the book page title is 'BlazeDemo Purchase'
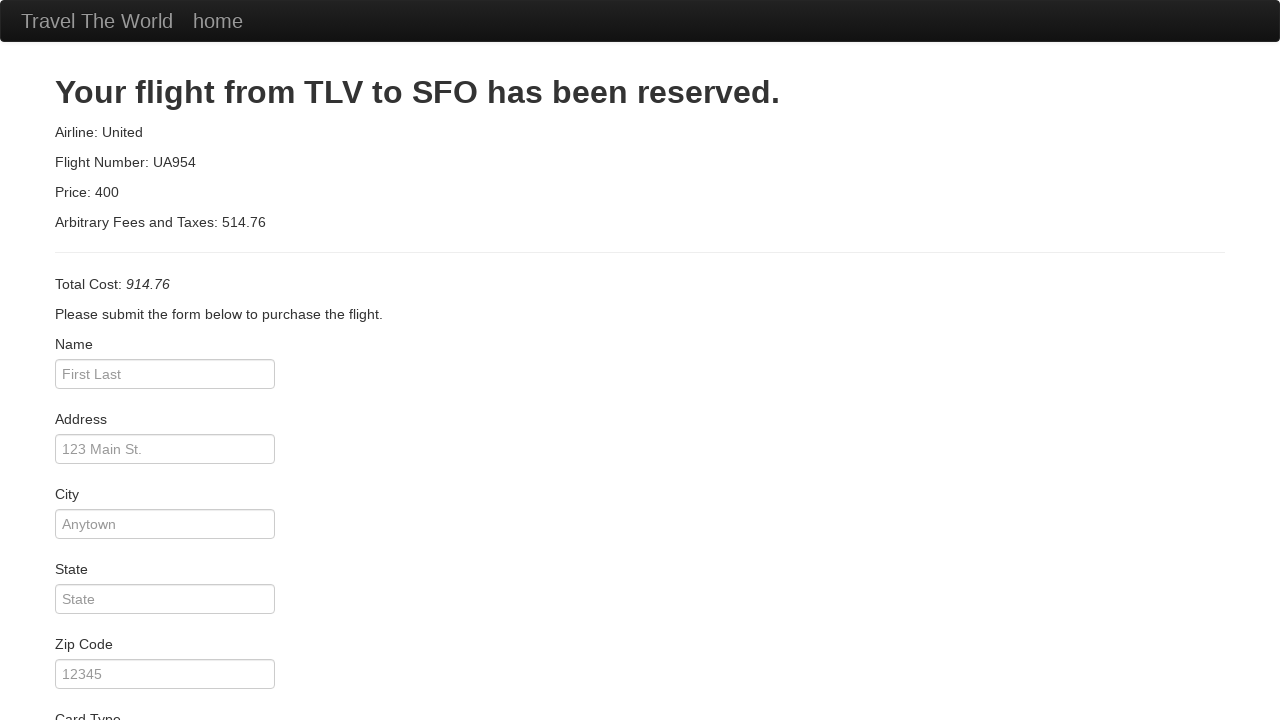

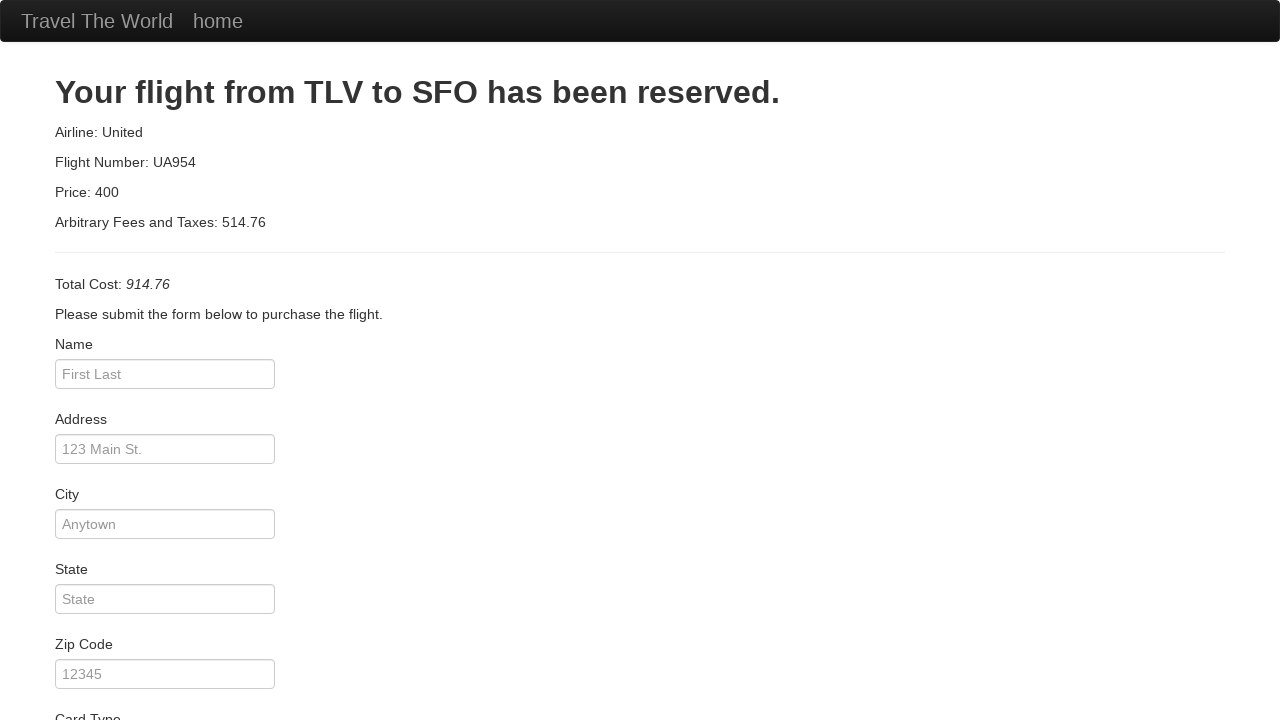